Tests that Clear completed button is hidden when no items are completed

Starting URL: https://demo.playwright.dev/todomvc

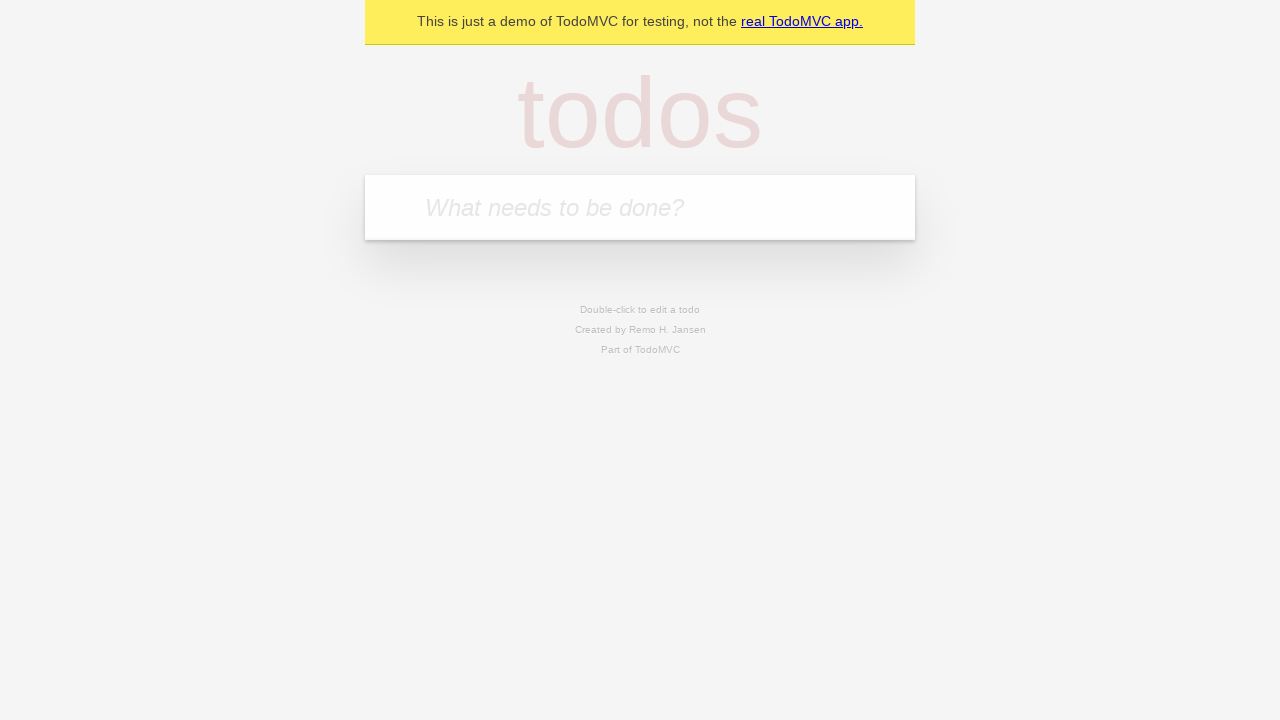

Filled input field with first todo item 'buy some cheese' on internal:attr=[placeholder="What needs to be done?"i]
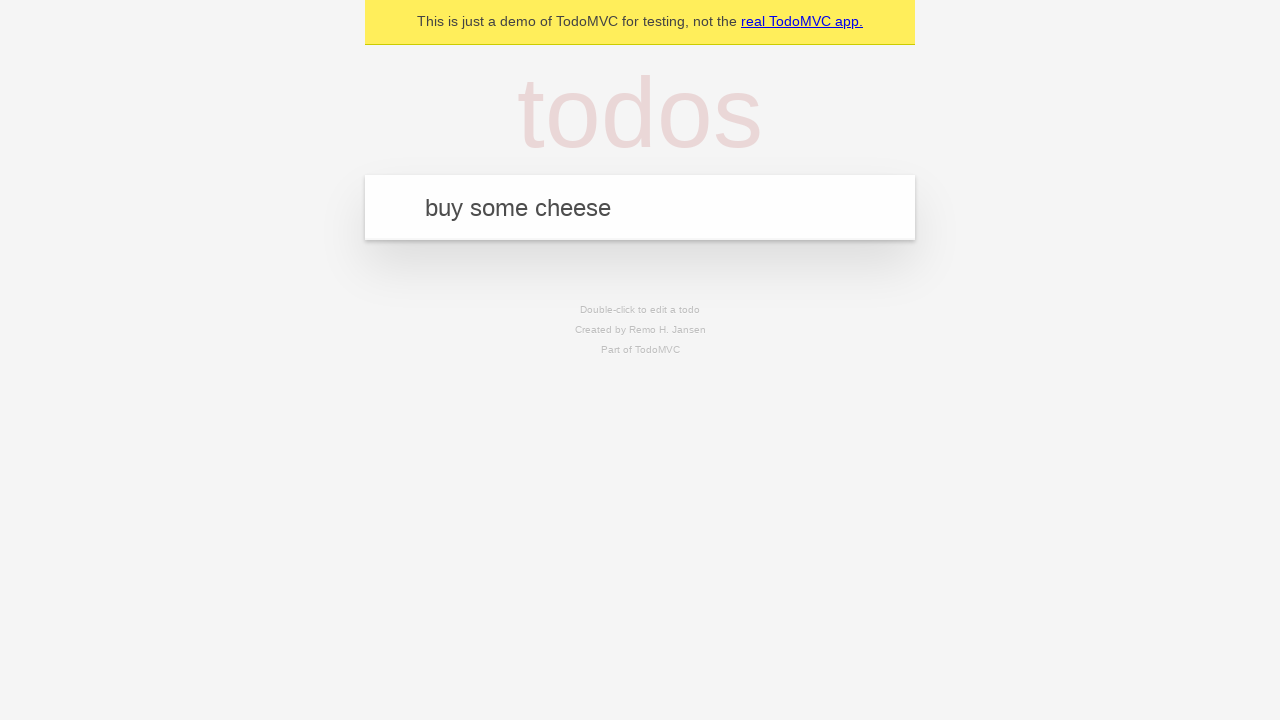

Pressed Enter to add first todo item on internal:attr=[placeholder="What needs to be done?"i]
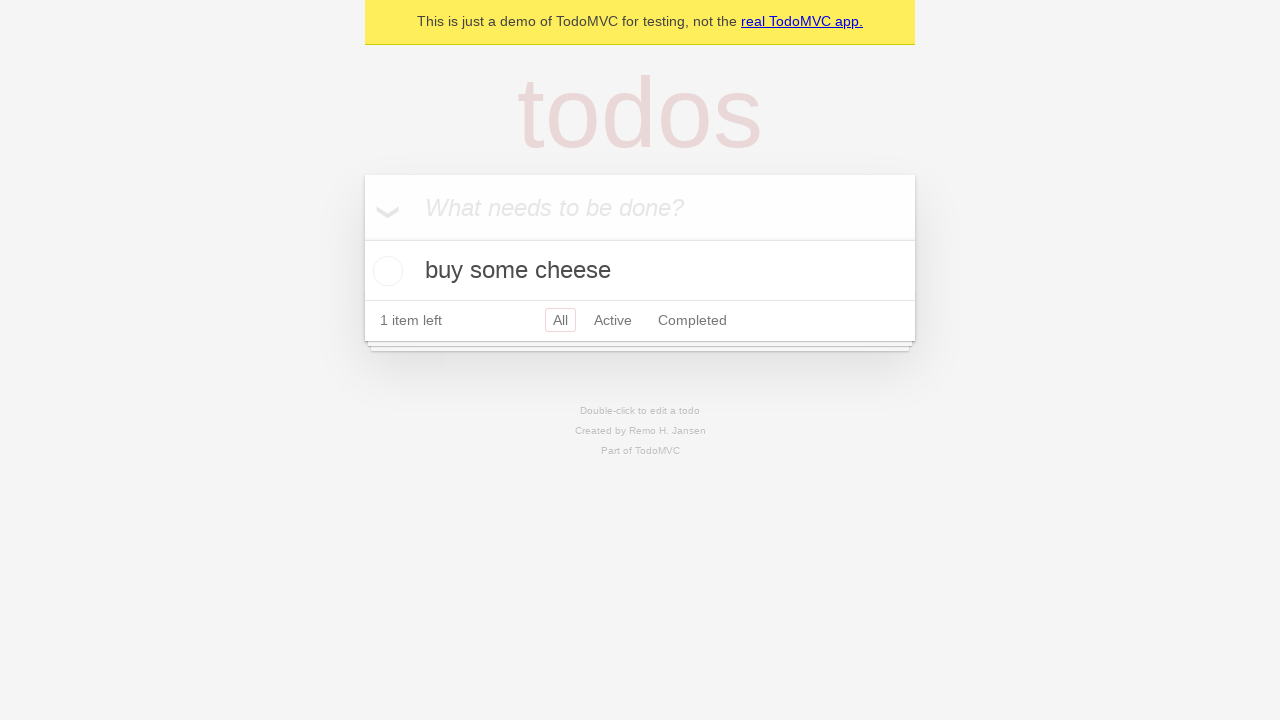

Filled input field with second todo item 'feed the cat' on internal:attr=[placeholder="What needs to be done?"i]
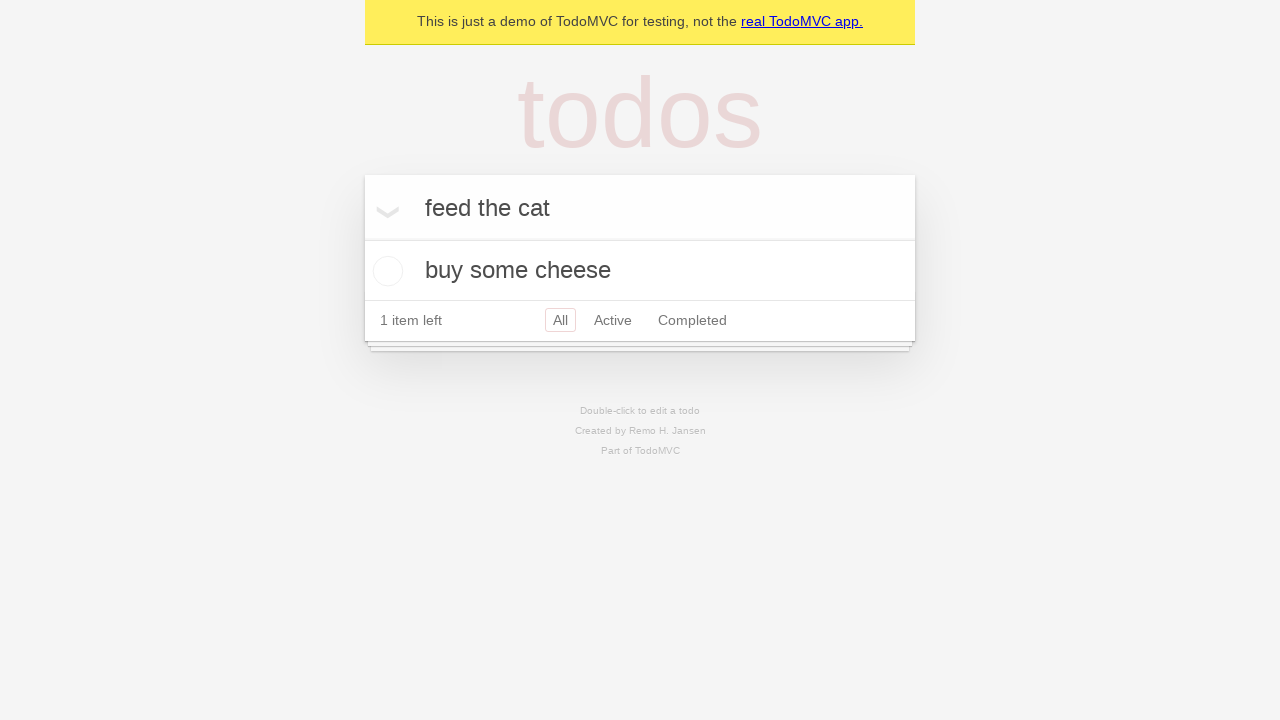

Pressed Enter to add second todo item on internal:attr=[placeholder="What needs to be done?"i]
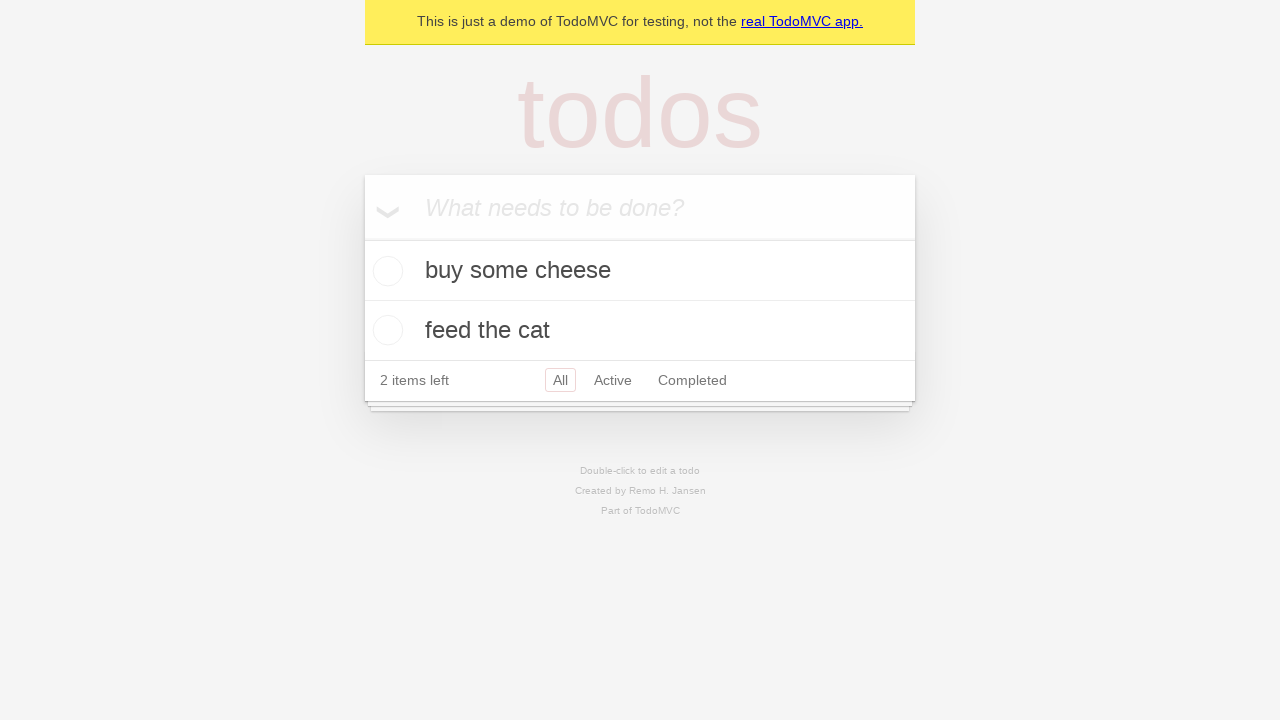

Filled input field with third todo item 'book a doctors appointment' on internal:attr=[placeholder="What needs to be done?"i]
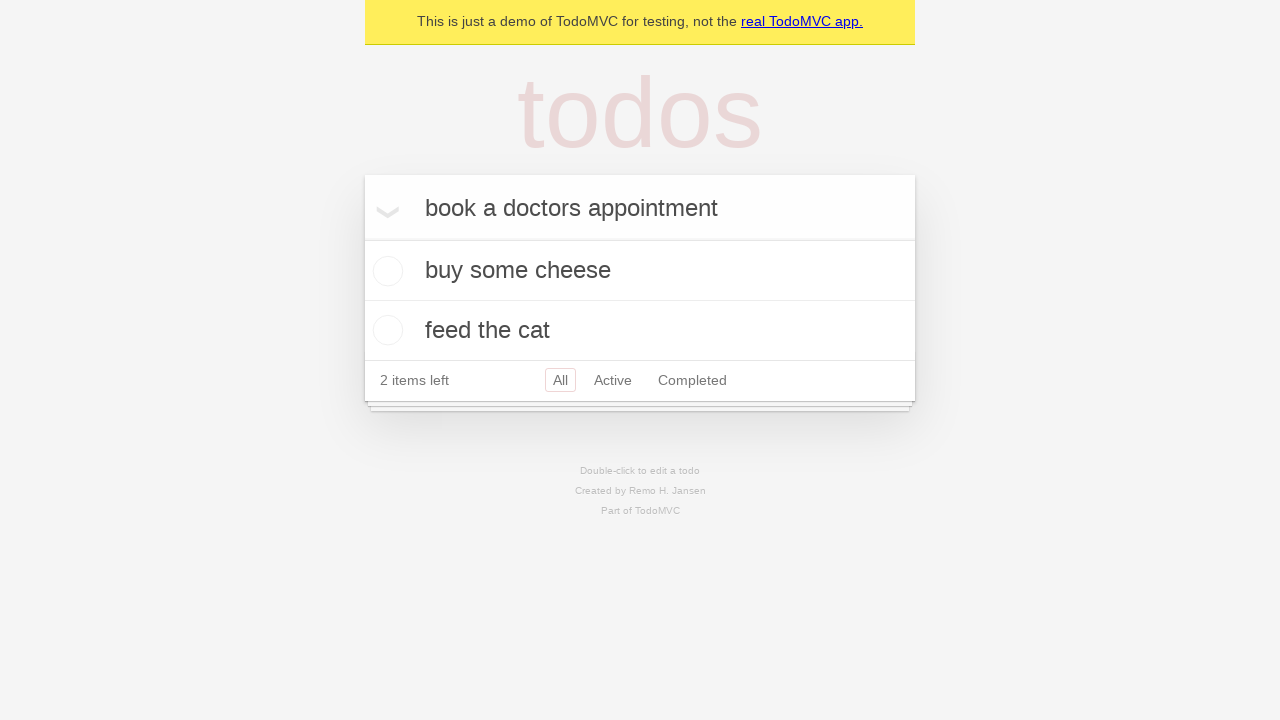

Pressed Enter to add third todo item on internal:attr=[placeholder="What needs to be done?"i]
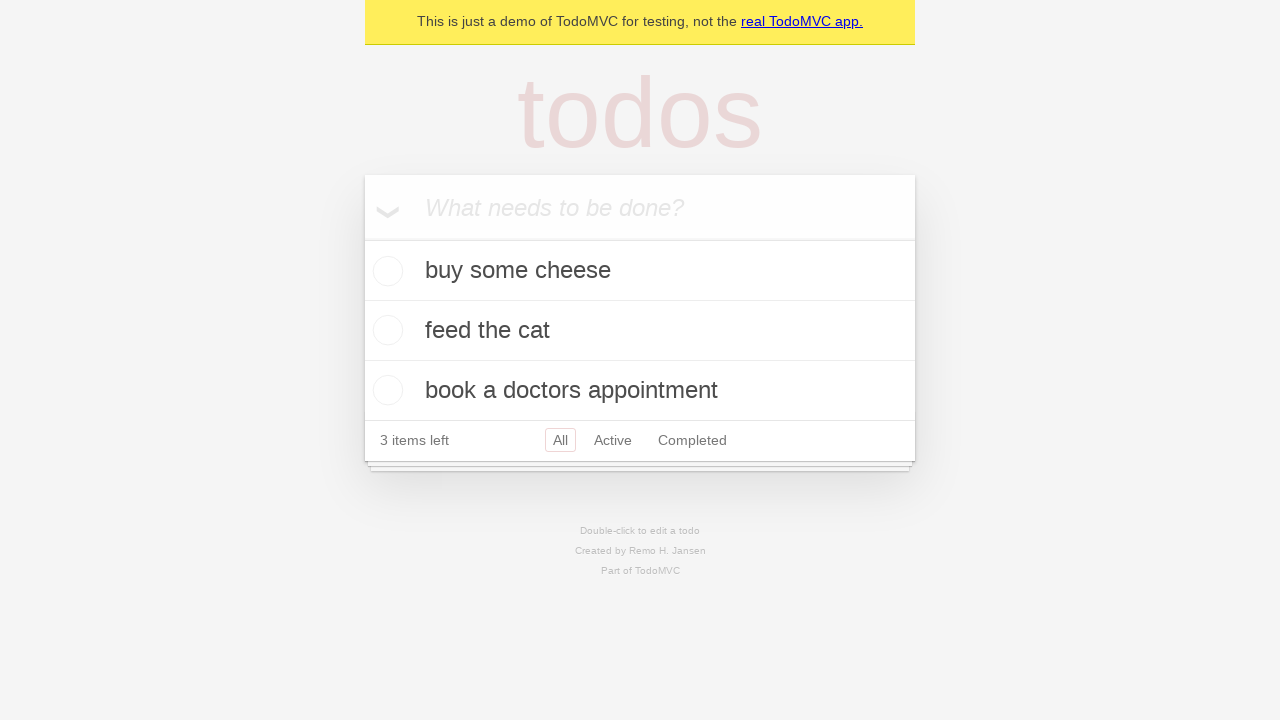

Checked the first todo item as completed at (385, 271) on .todo-list li .toggle >> nth=0
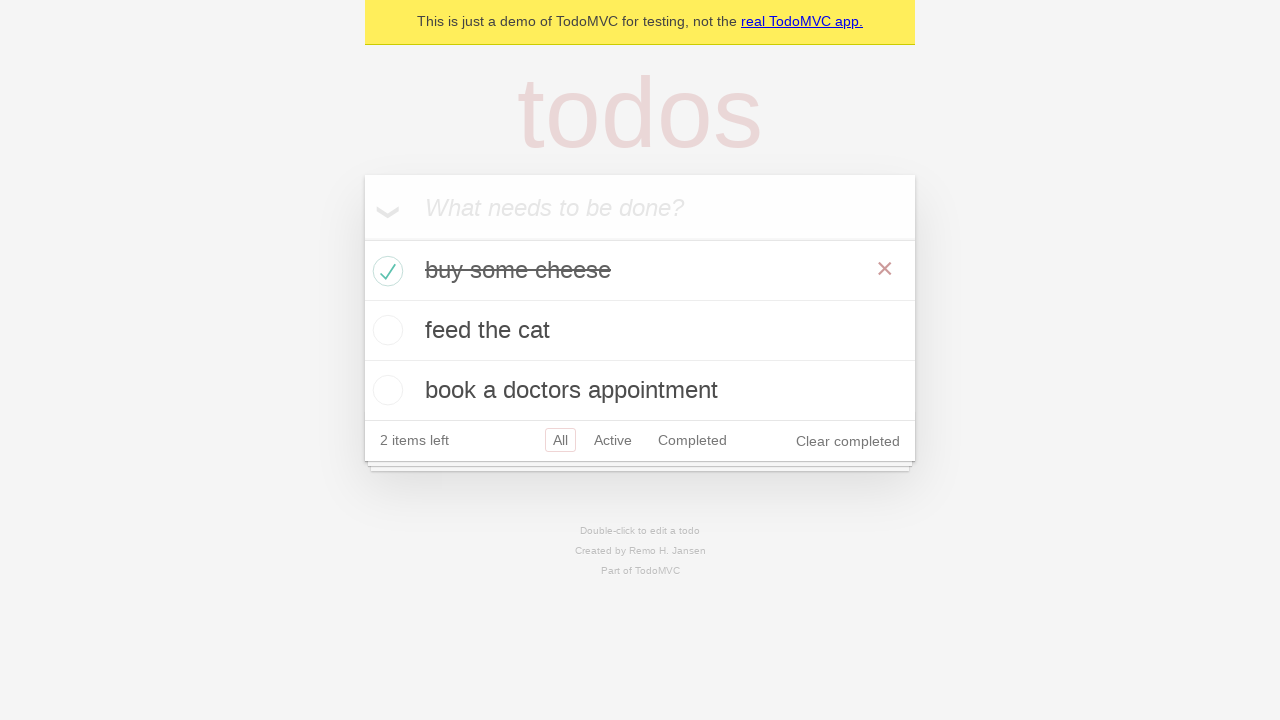

Clicked 'Clear completed' button to remove completed items at (848, 441) on internal:role=button[name="Clear completed"i]
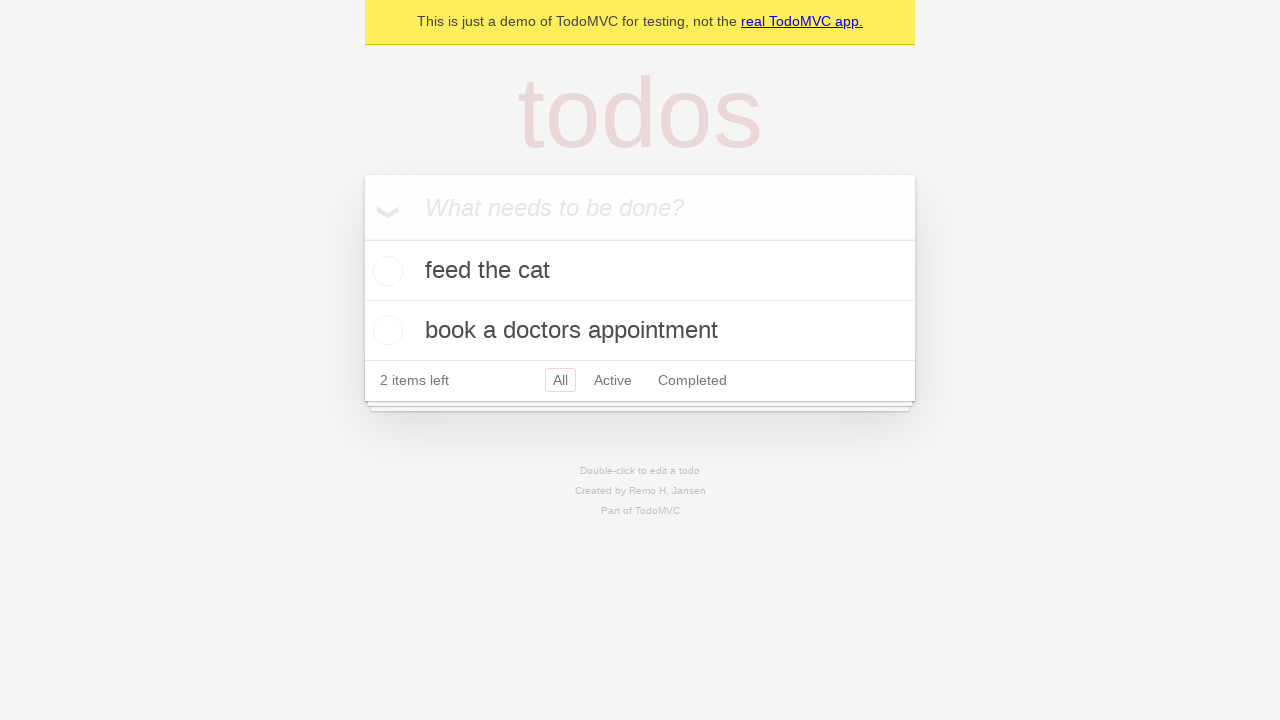

'Clear completed' button is now hidden as no items remain completed
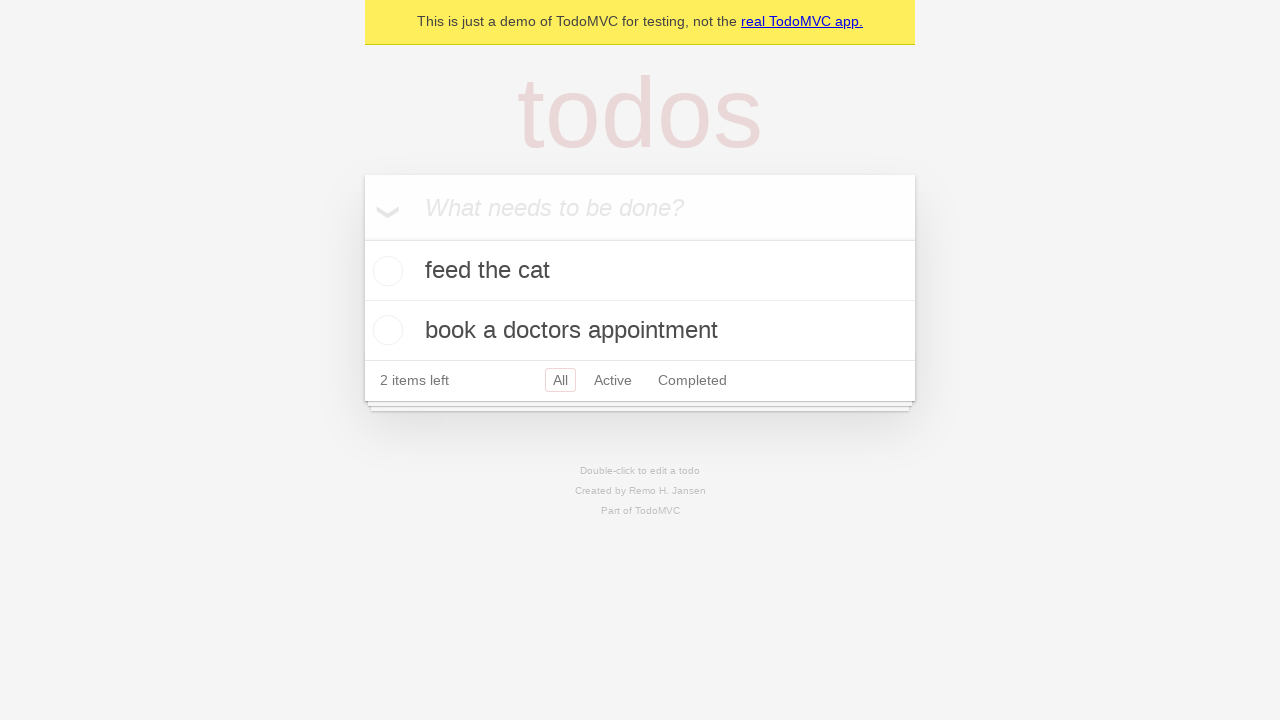

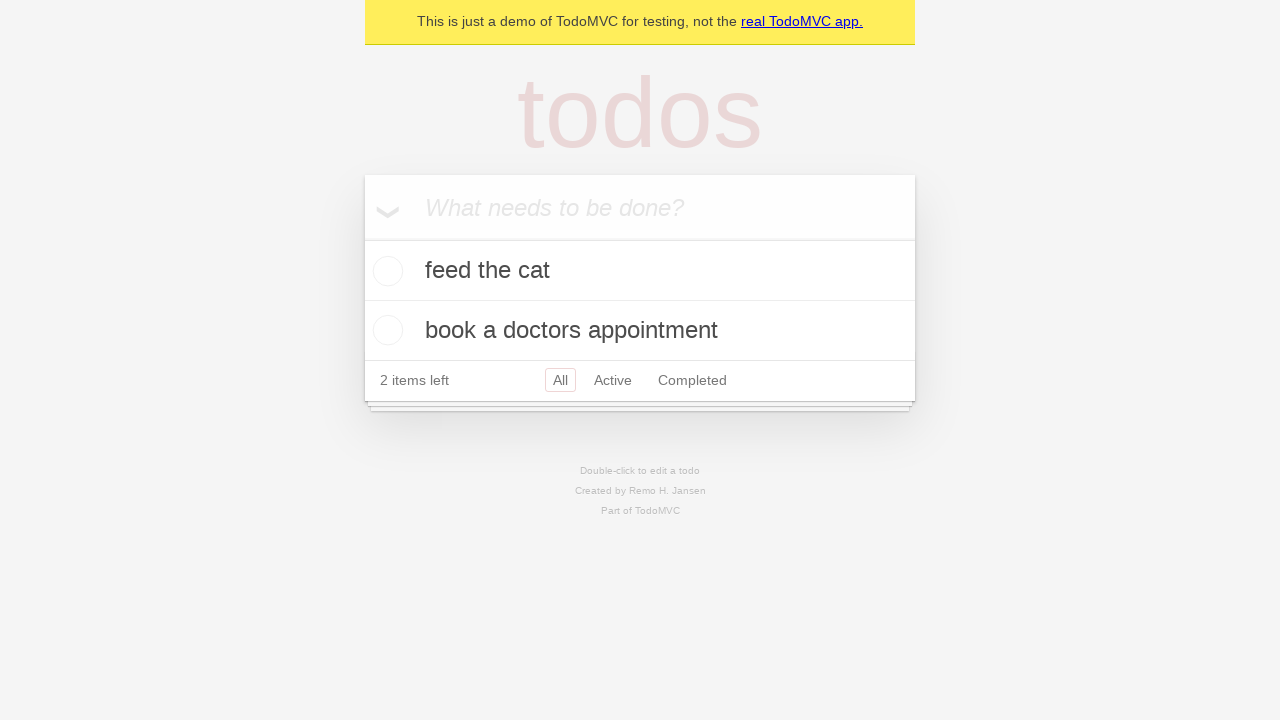